Navigates to the Course page and selects a department from the dropdown by value

Starting URL: https://gravitymvctestapplication.azurewebsites.net/Course

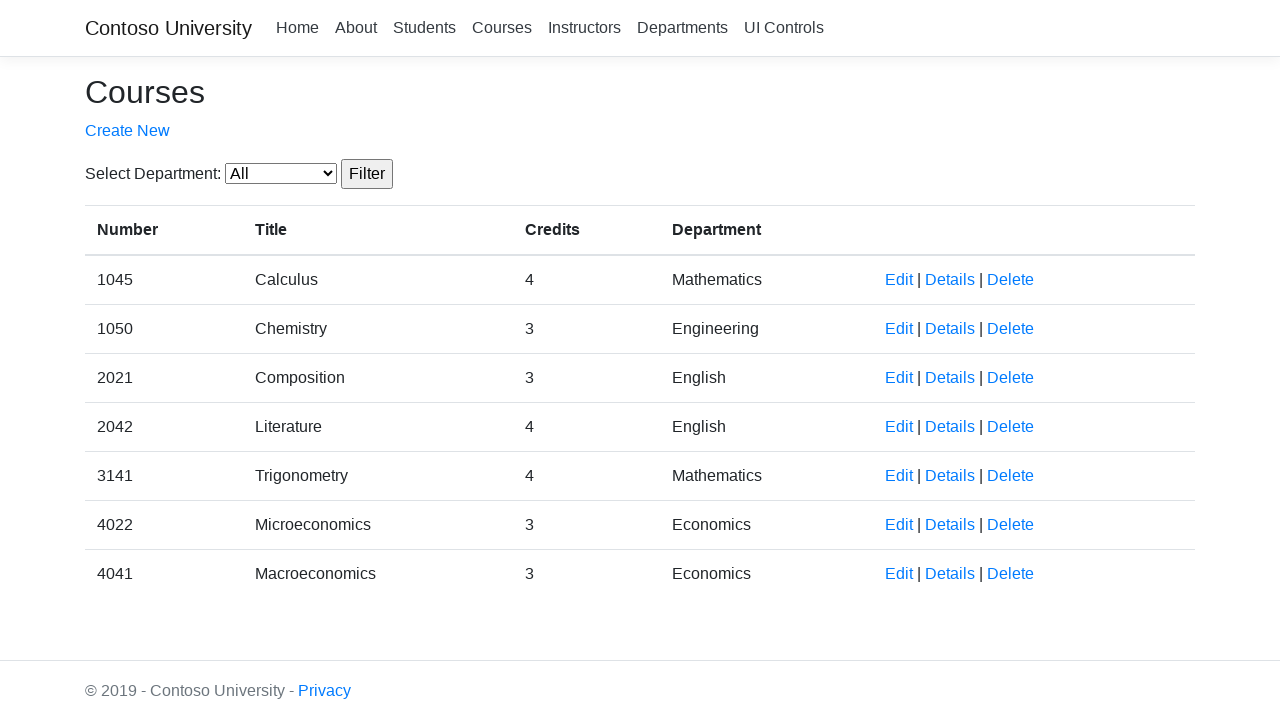

Navigated to Course page
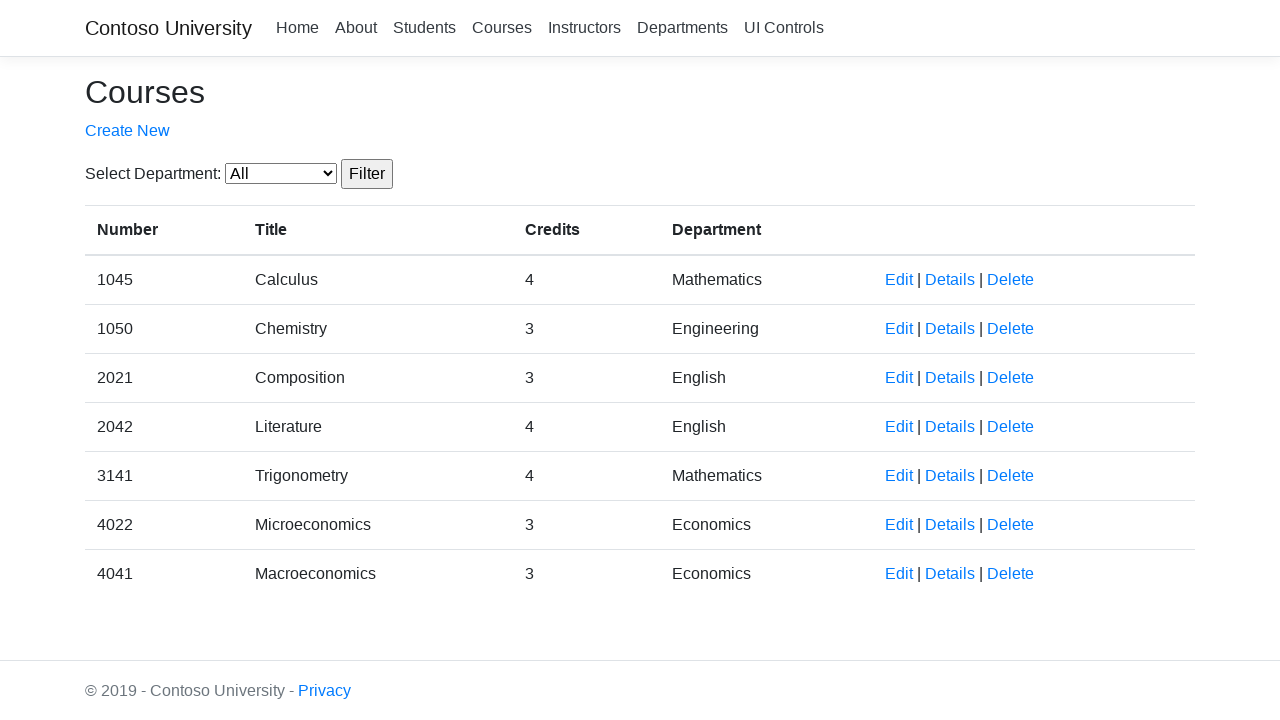

Selected department with value '4' from dropdown on select#SelectedDepartment
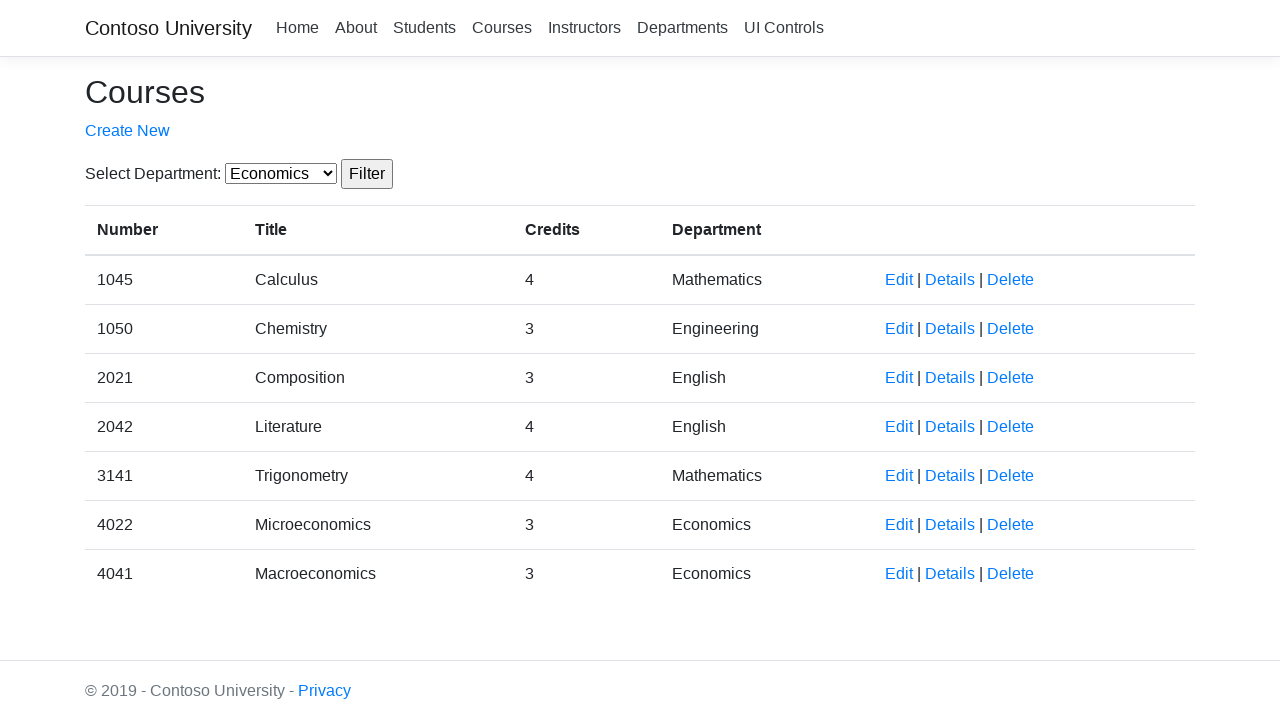

Waited for network idle after department selection
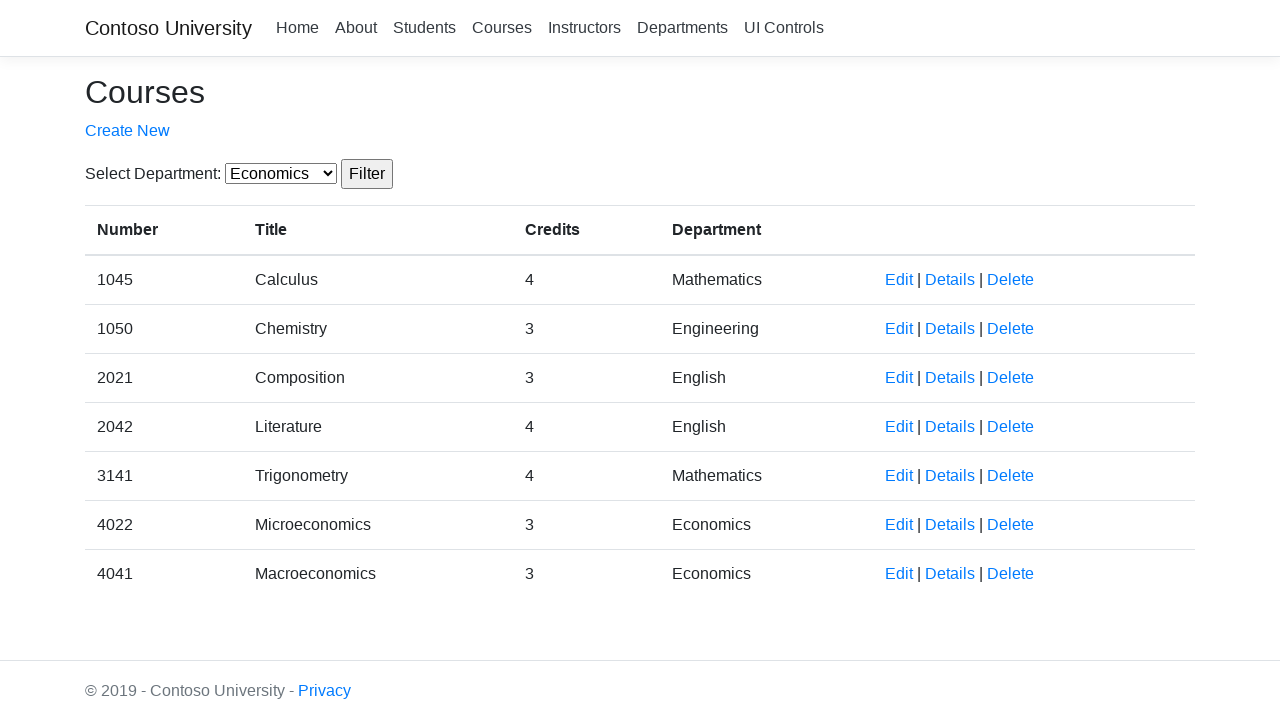

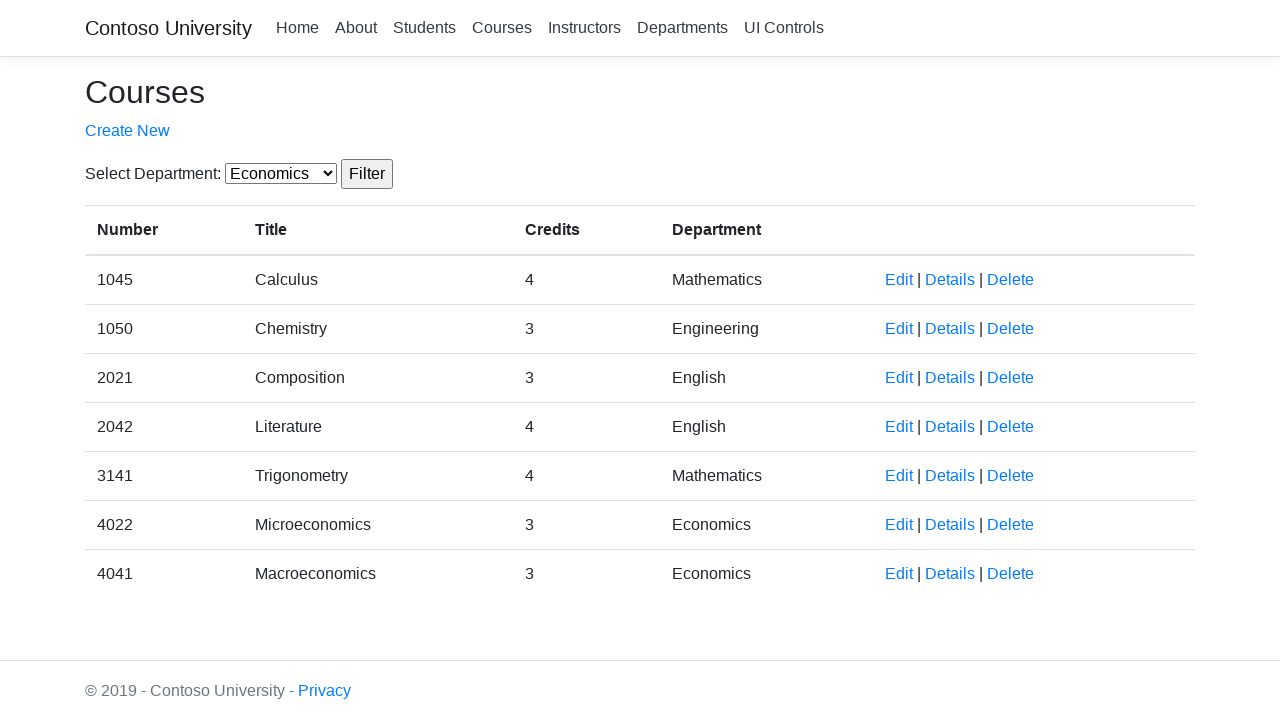